Tests a calculator by entering two numbers and clicking the calculate button to perform the operation

Starting URL: https://testpages.herokuapp.com/styled/calculator

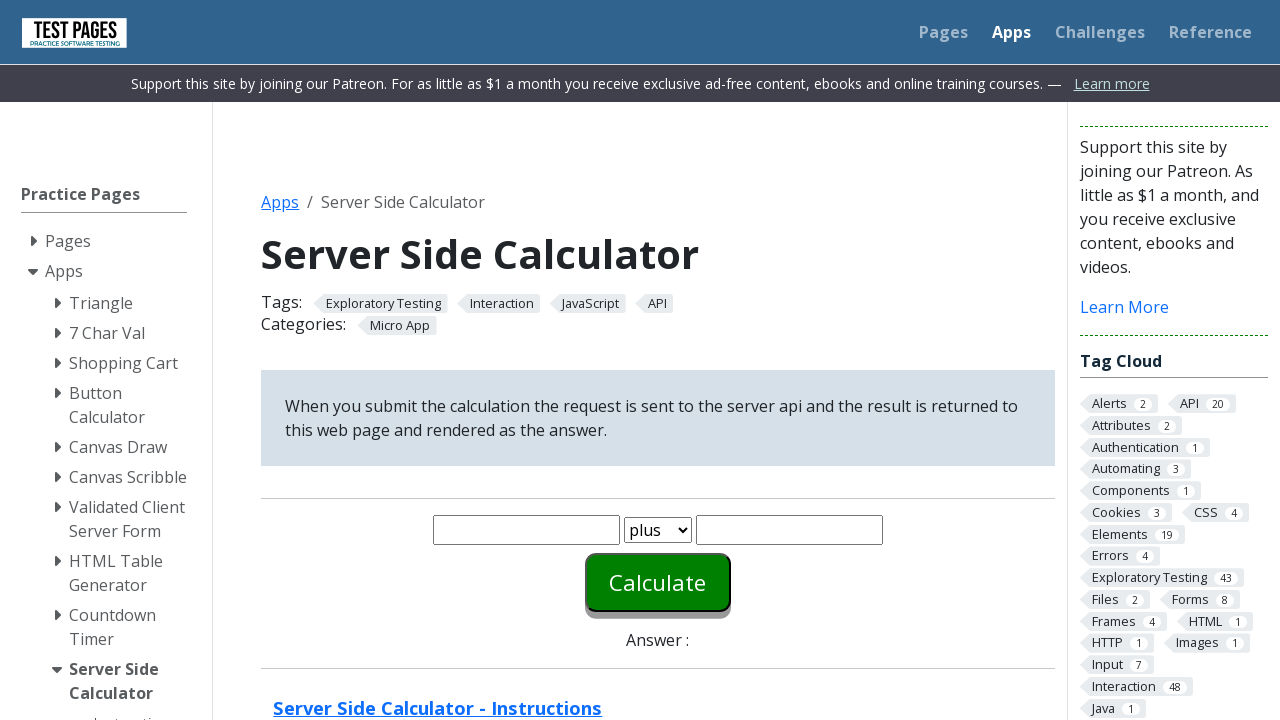

Entered first number '10' into number1 field on #number1
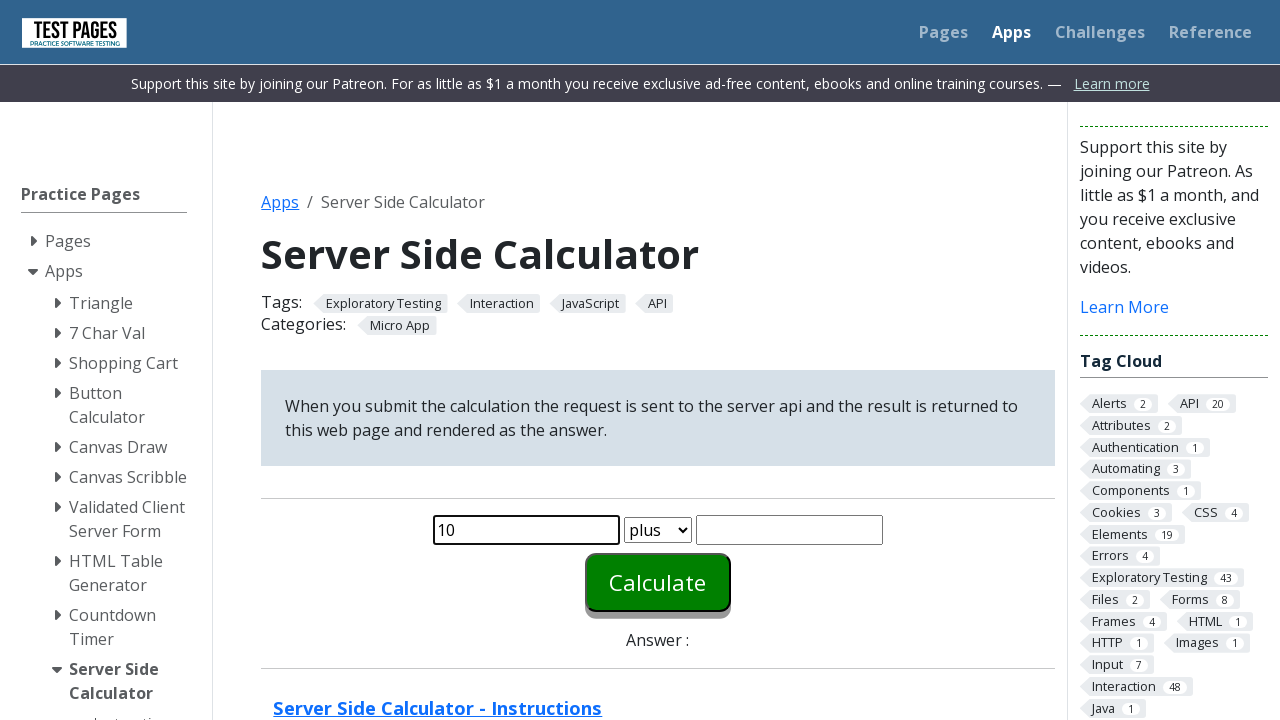

Entered second number '20' into number2 field on #number2
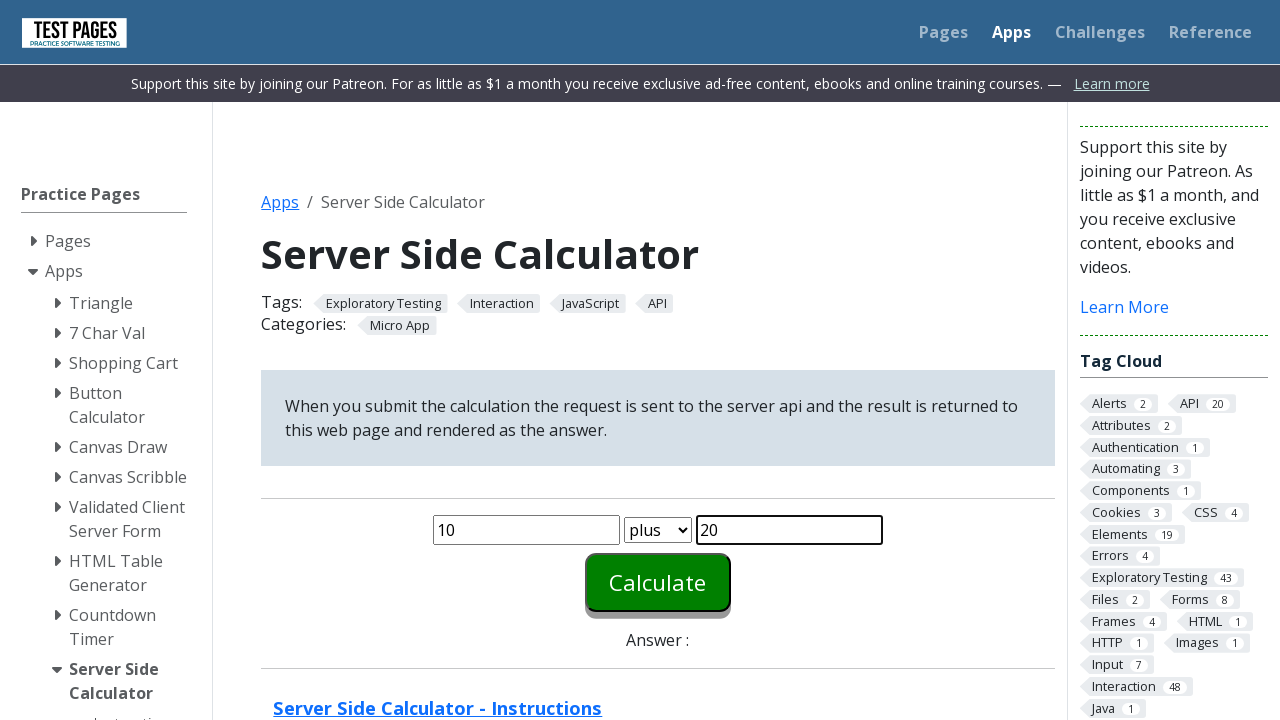

Clicked calculate button to perform the operation at (658, 582) on #calculate
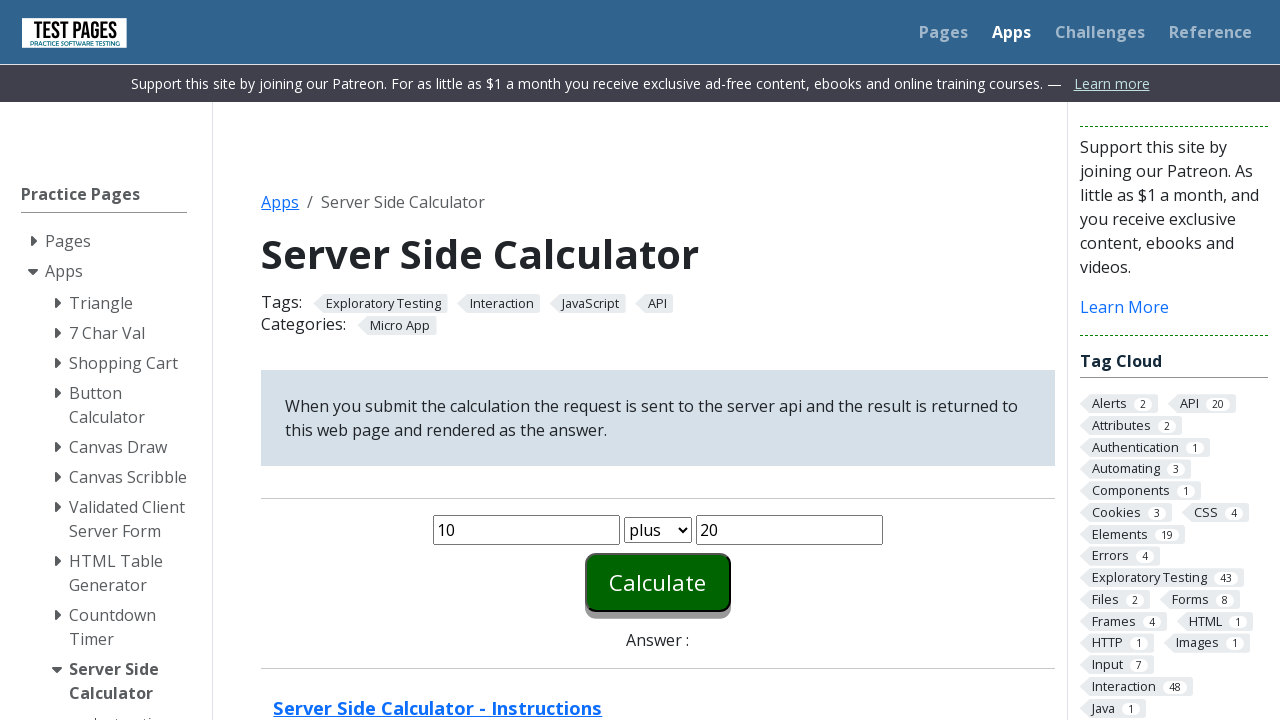

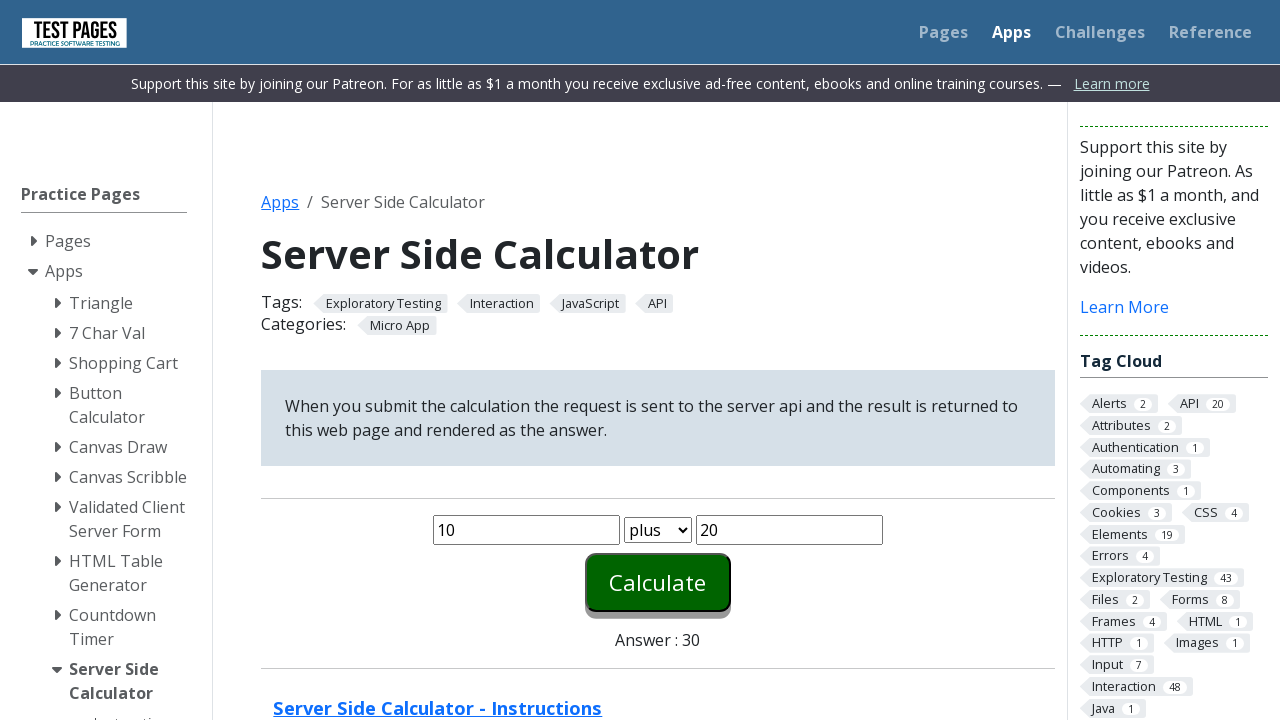